Navigates to a GitHub user profile page and verifies that repository elements are displayed on the page

Starting URL: https://github.com/torvalds

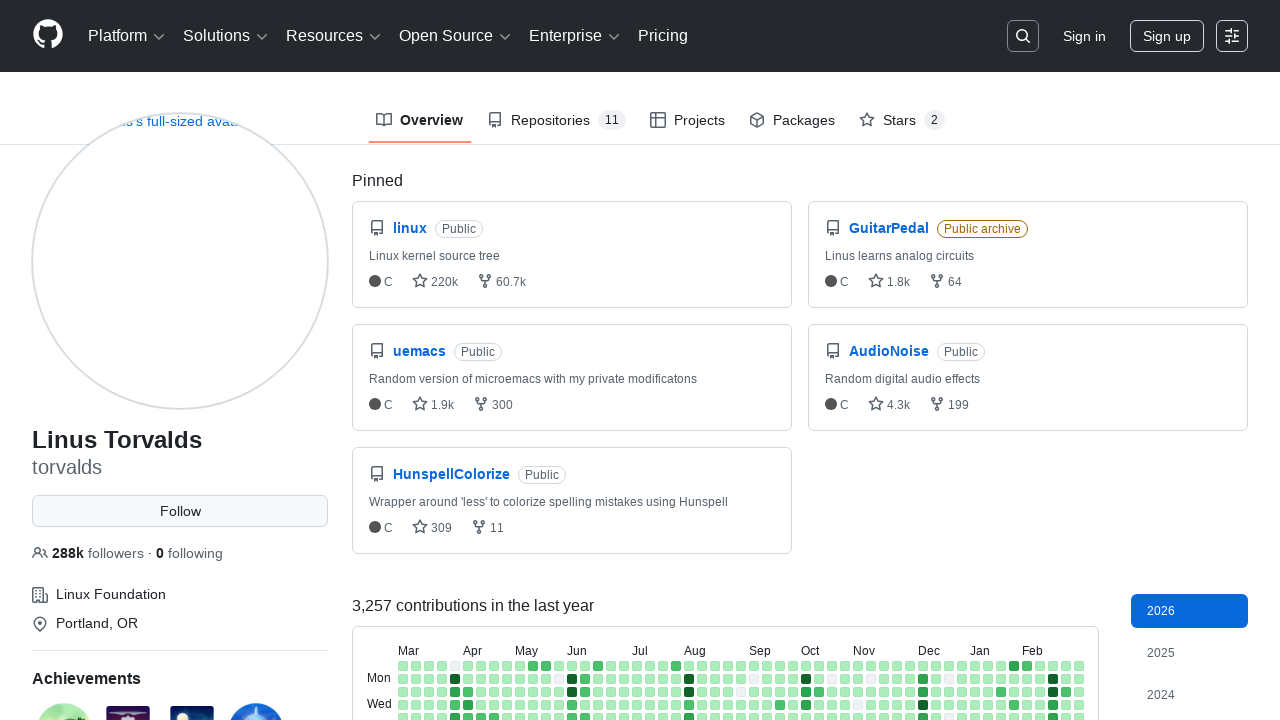

Navigated to GitHub user profile page for torvalds
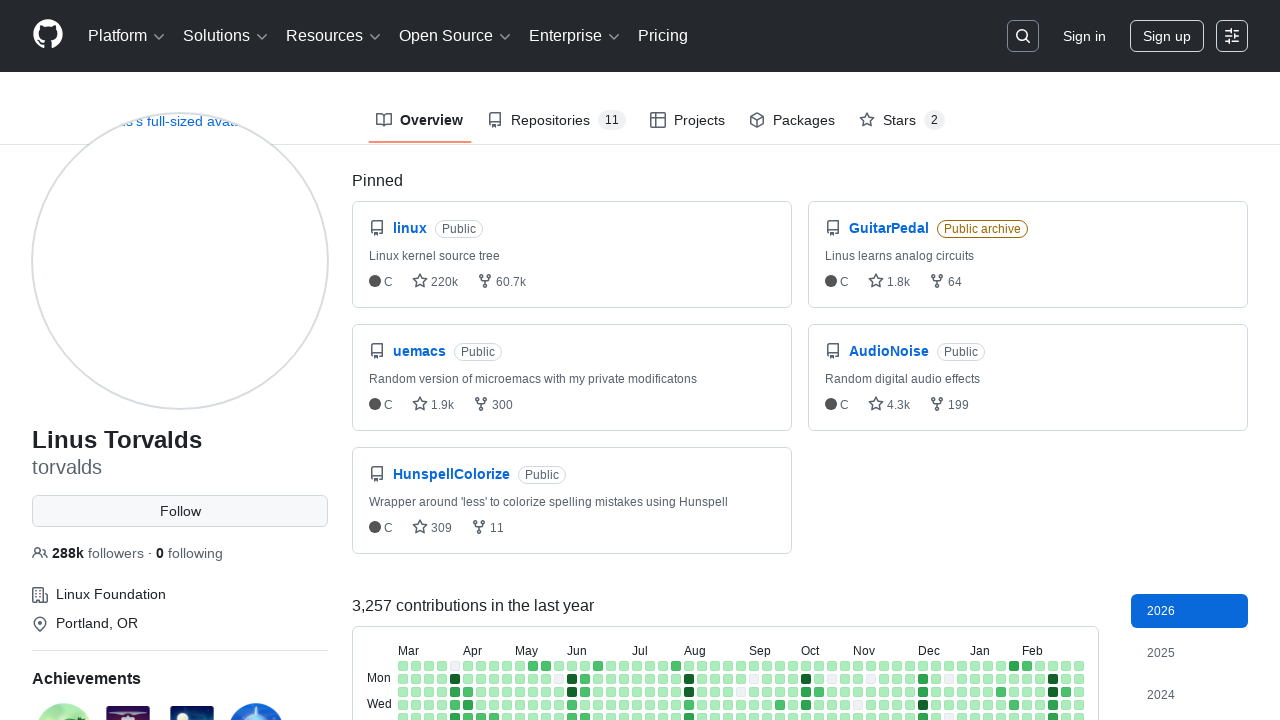

Repository elements loaded on the profile page
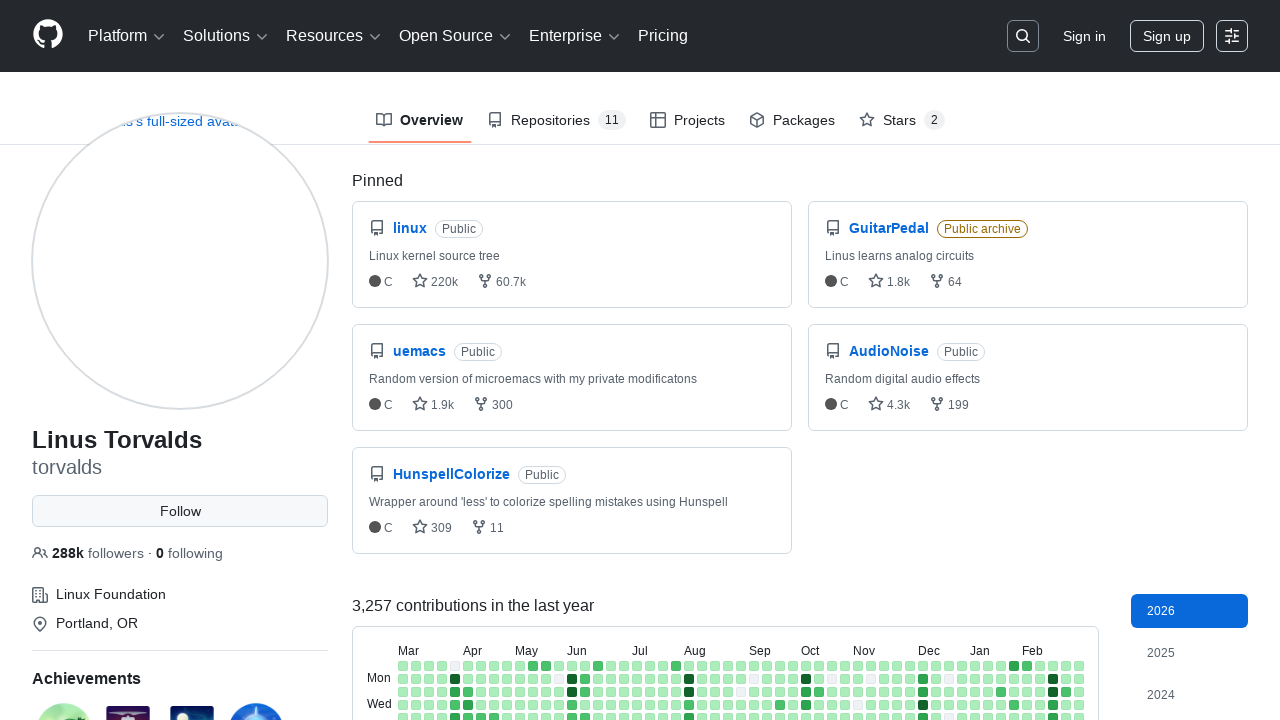

Located repository elements on the page
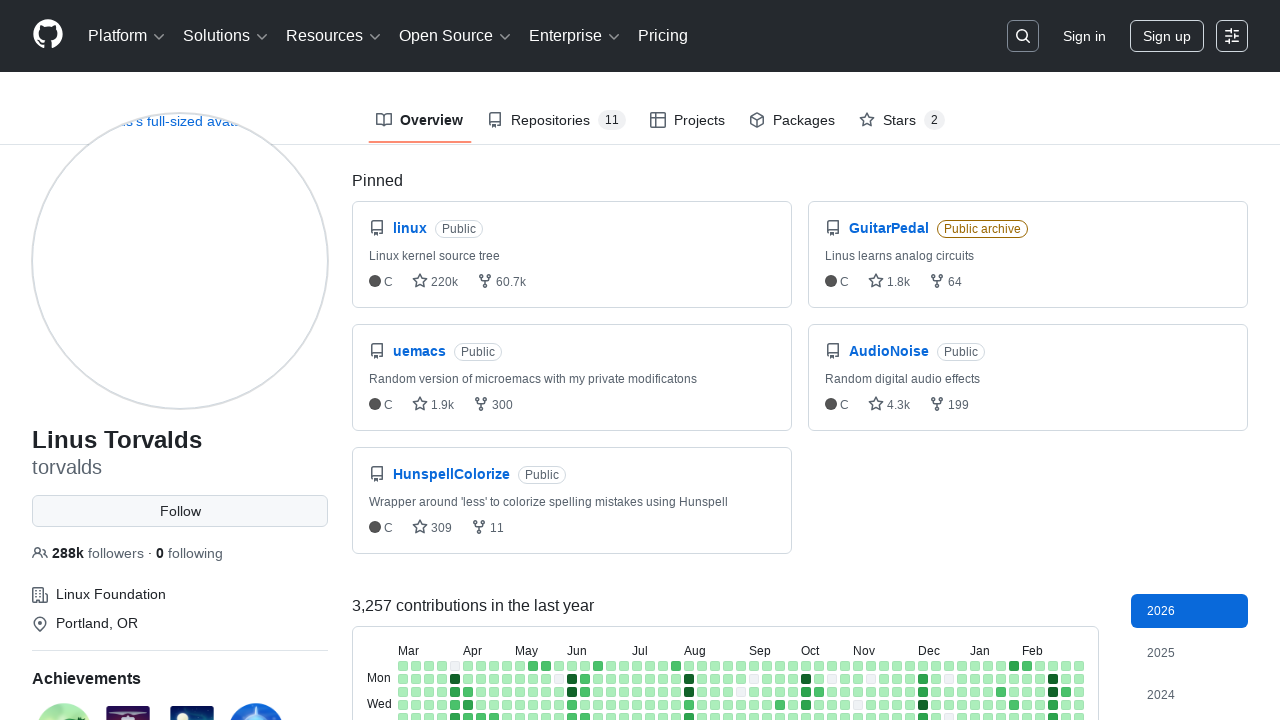

Verified that the first repository element is visible
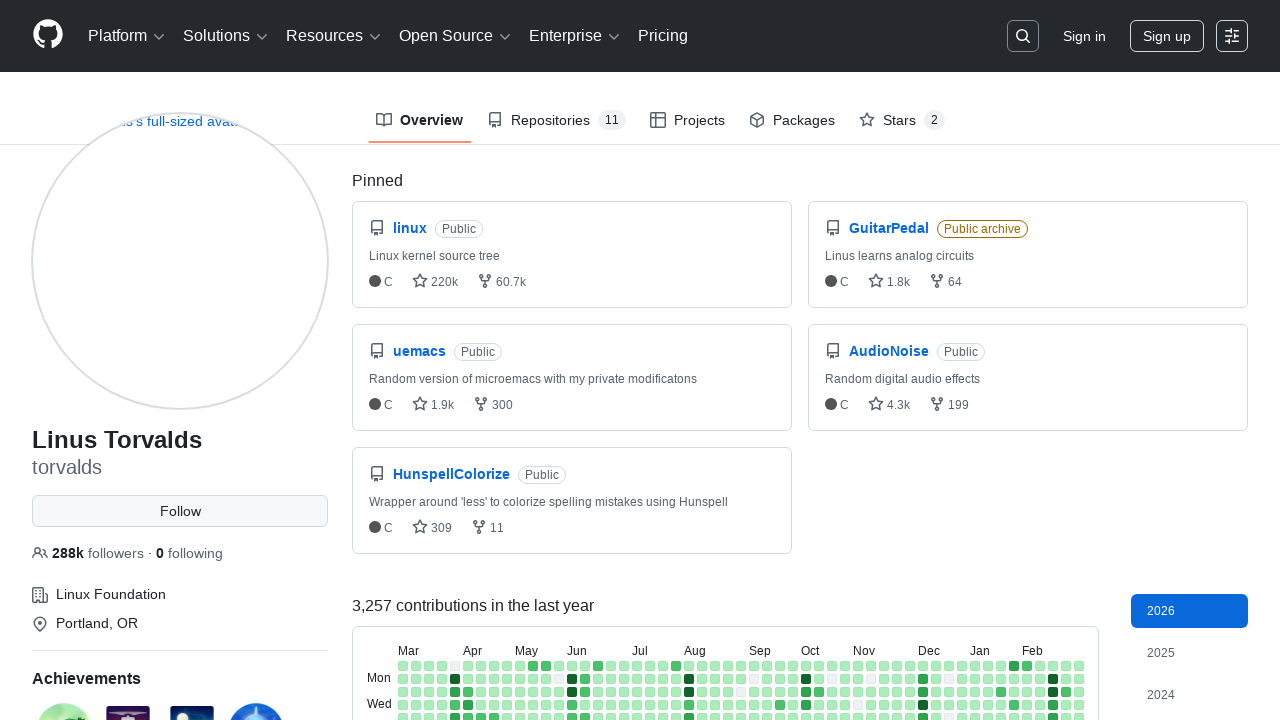

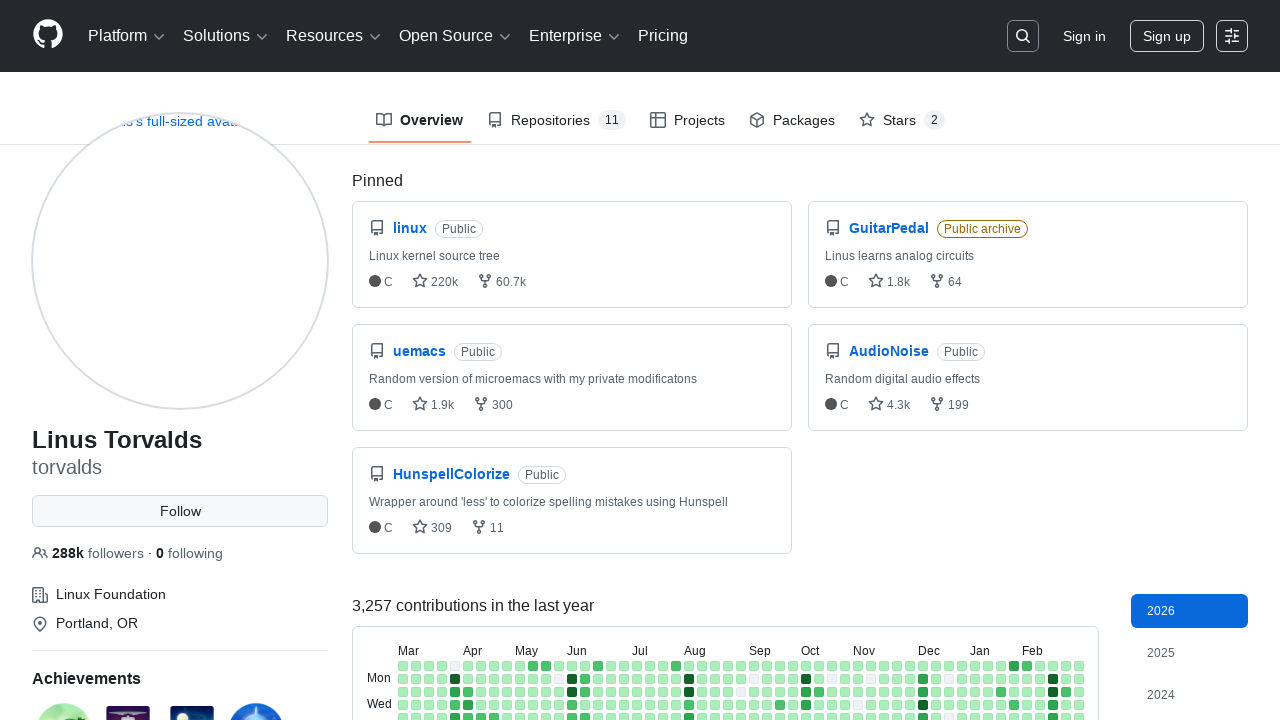